Tests the Old Style Select Menu by selecting a color option from a dropdown

Starting URL: https://demoqa.com/select-menu

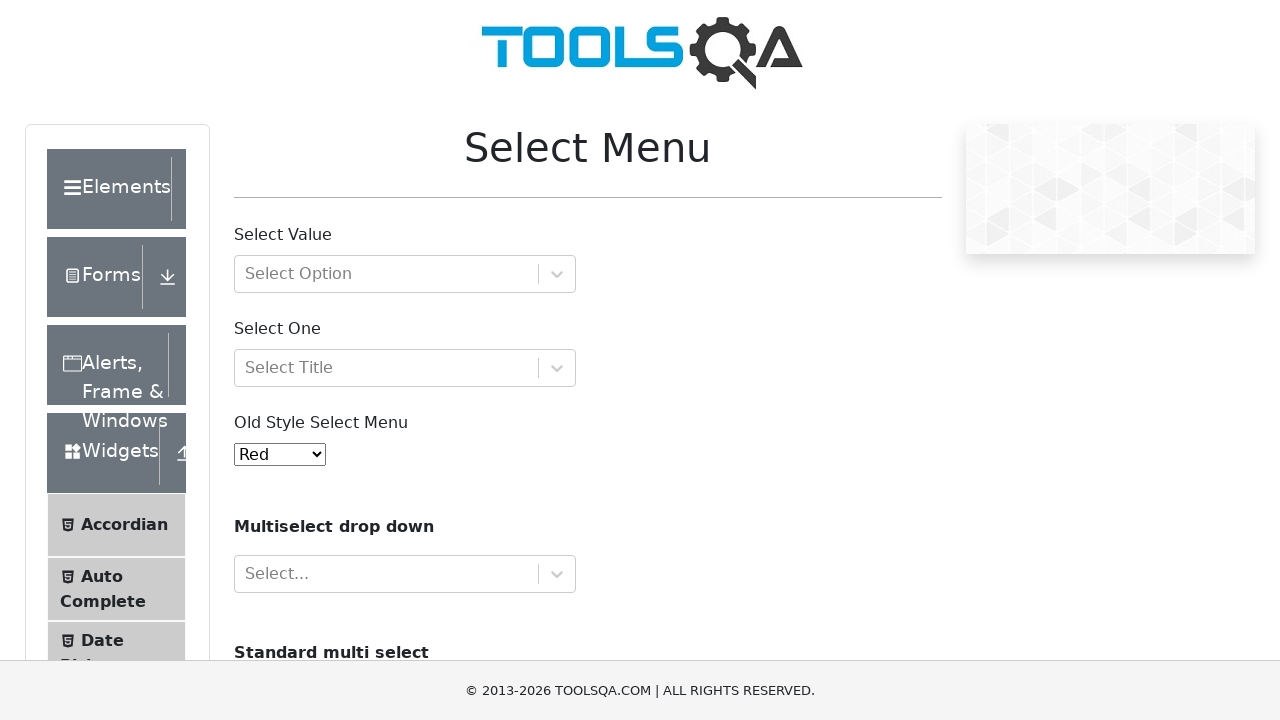

Clicked on old style select menu dropdown at (280, 454) on #oldSelectMenu
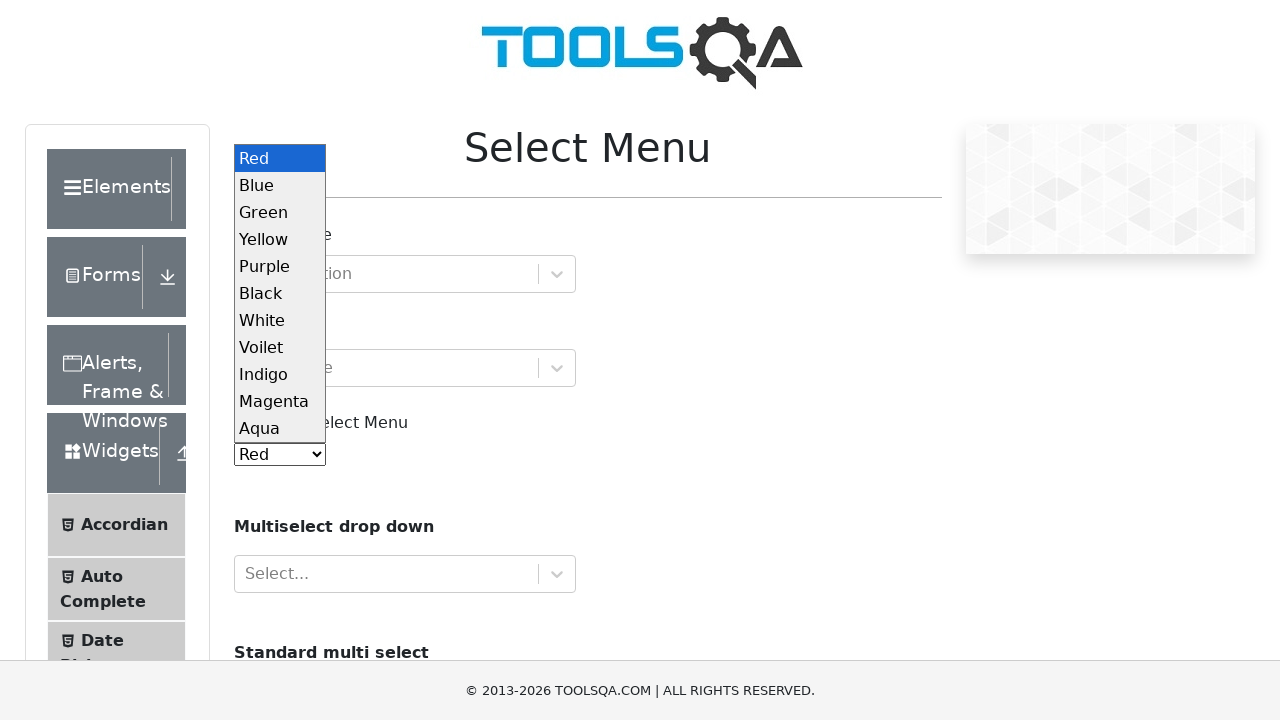

Selected Purple option from dropdown on #oldSelectMenu
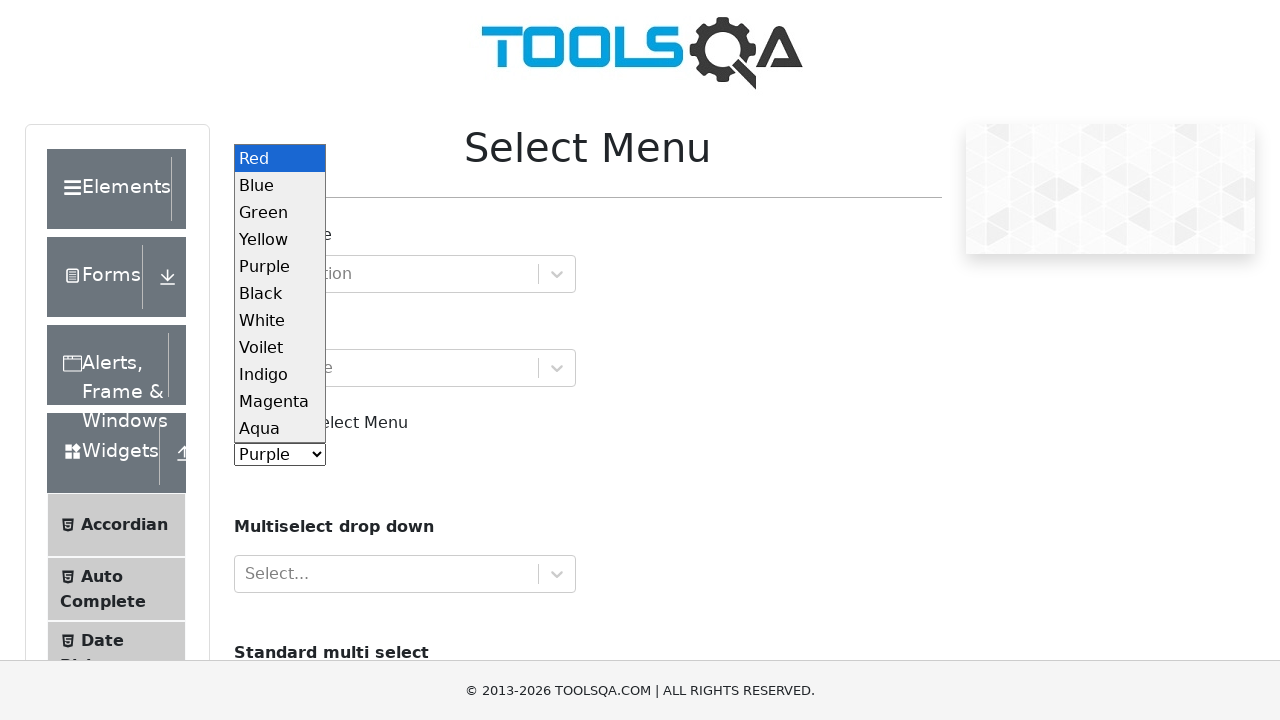

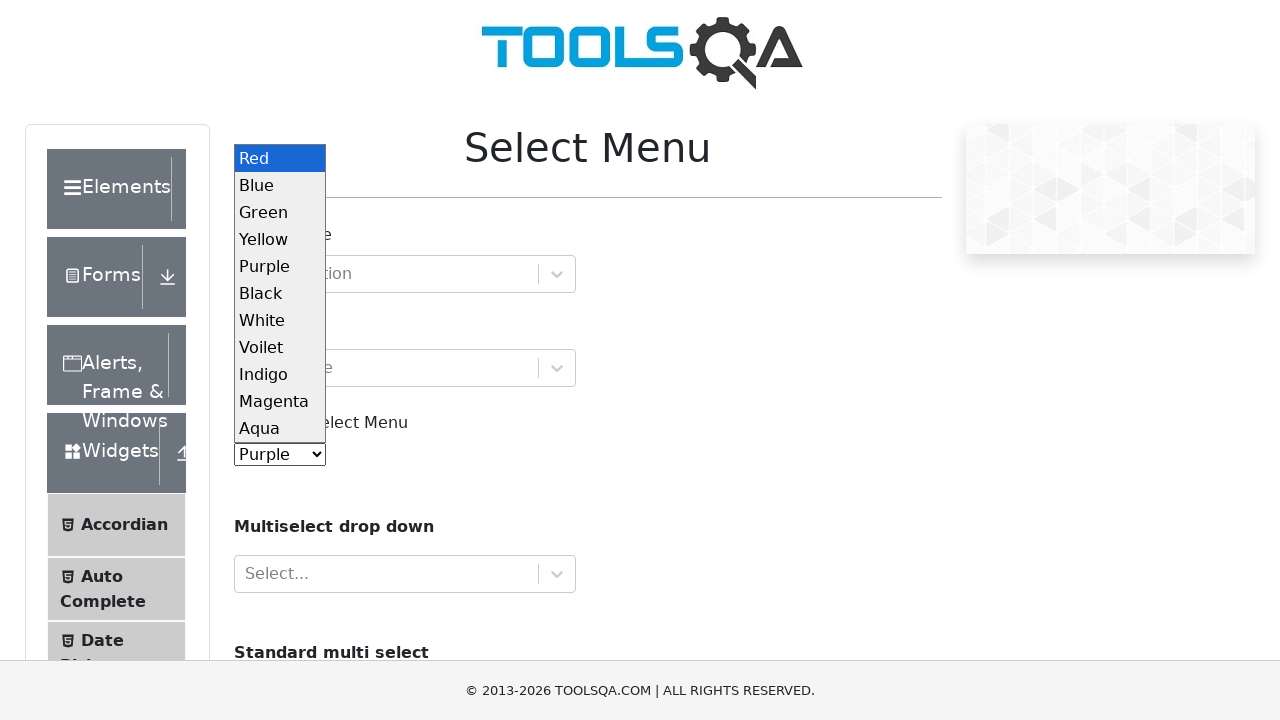